Tests sorting a table's Due column in ascending order by clicking the column header and verifying the values are properly ordered

Starting URL: http://the-internet.herokuapp.com/tables

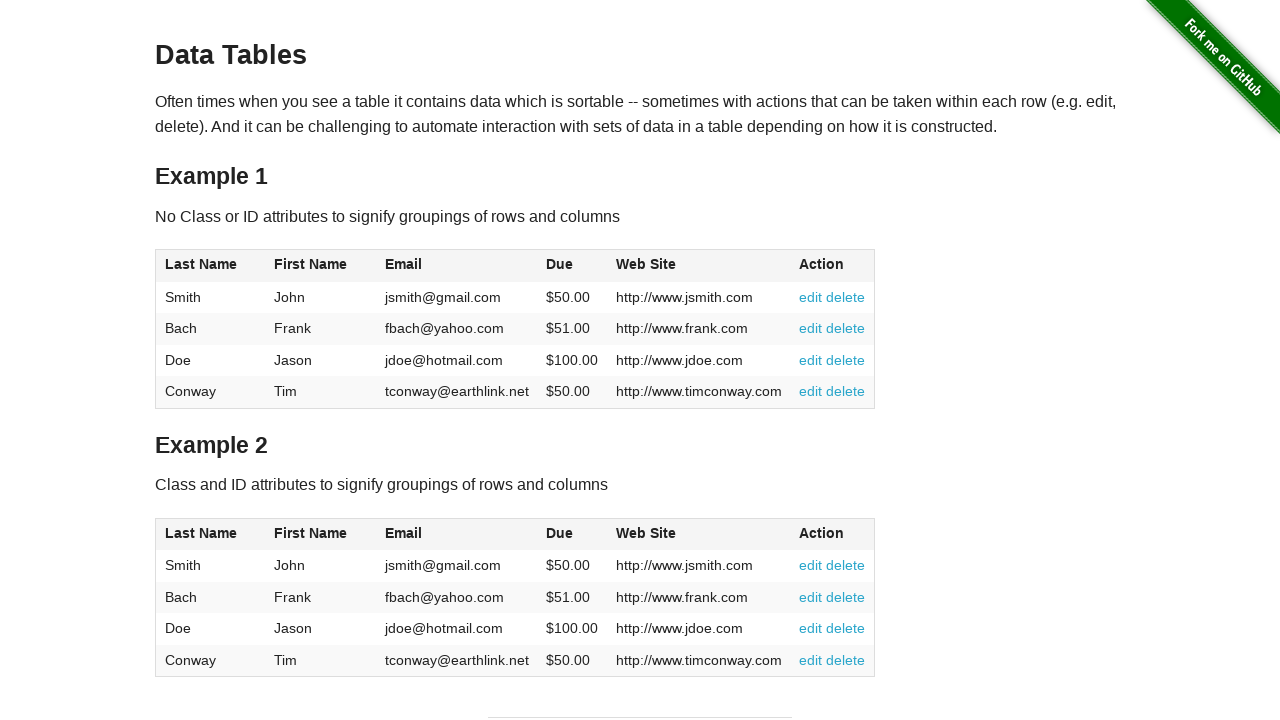

Clicked Due column header to sort in ascending order at (572, 266) on #table1 thead tr th:nth-of-type(4)
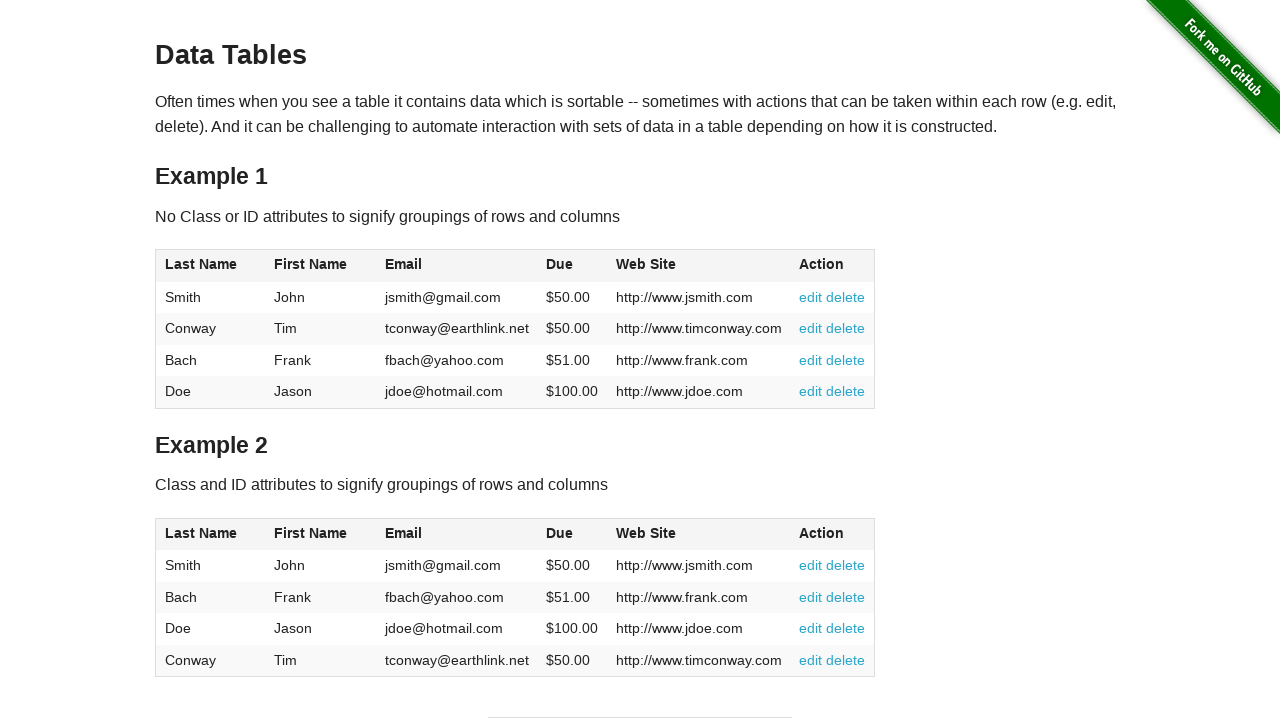

Table Due column values loaded after sorting
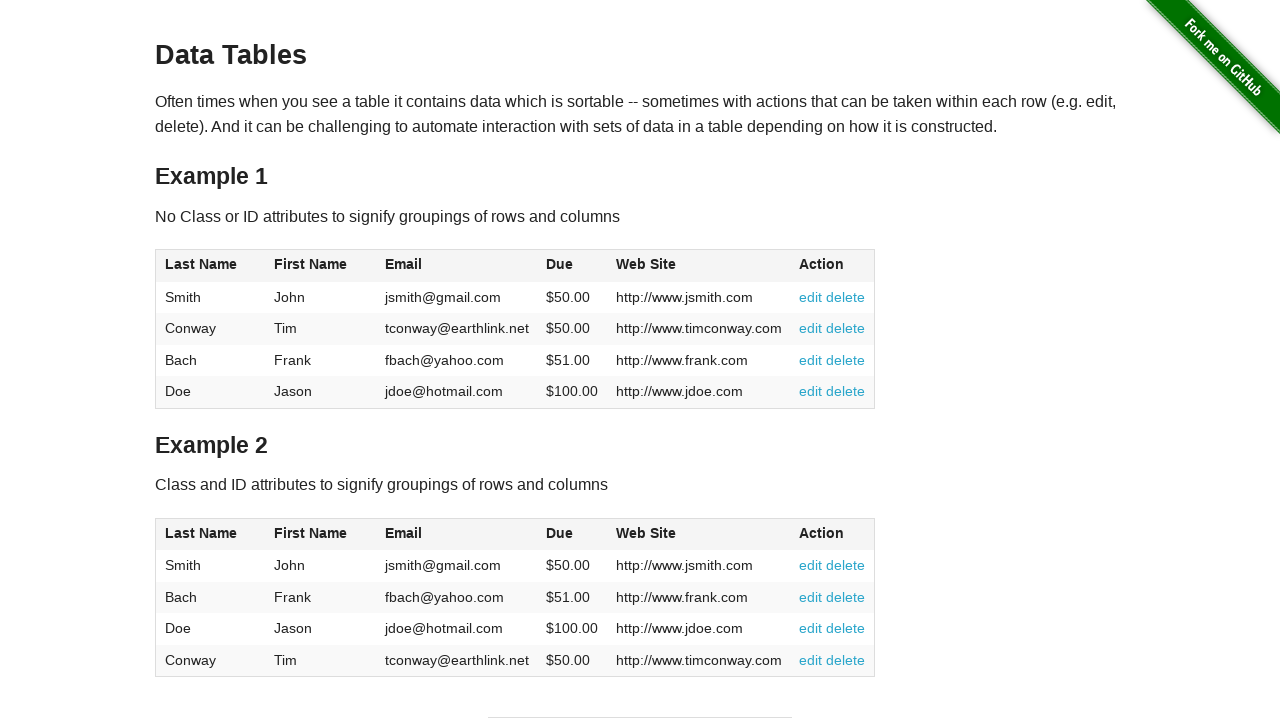

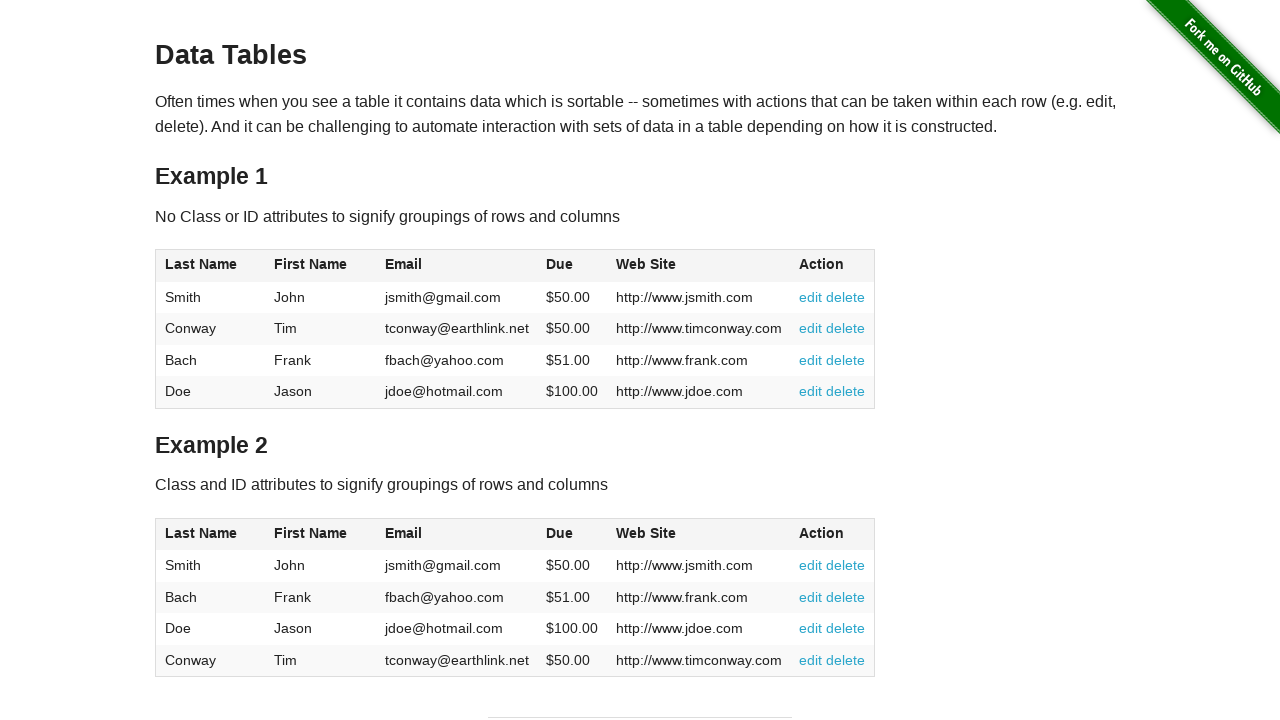